Tests the Old Style Select Menu dropdown by selecting options using three different methods: by index (Purple), by visible text (Magenta), and by value (Blue).

Starting URL: https://demoqa.com/select-menu

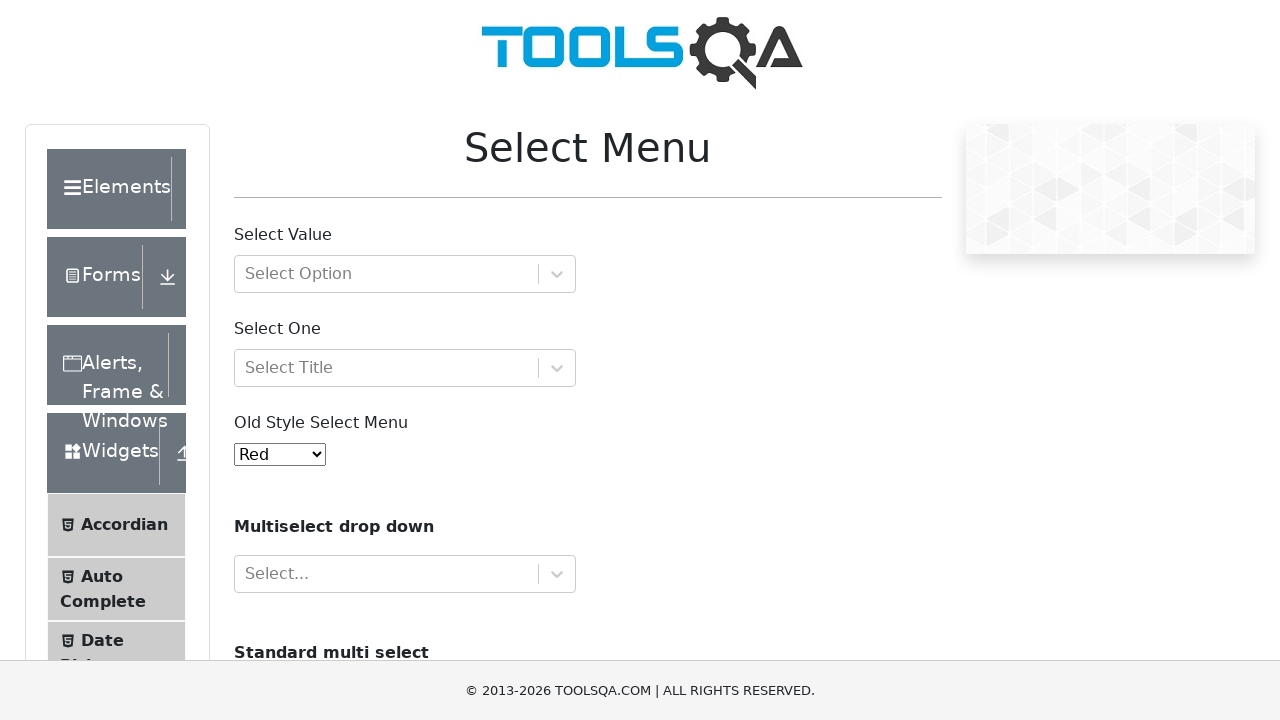

Selected 'Purple' option by index 4 from Old Style Select Menu on #oldSelectMenu
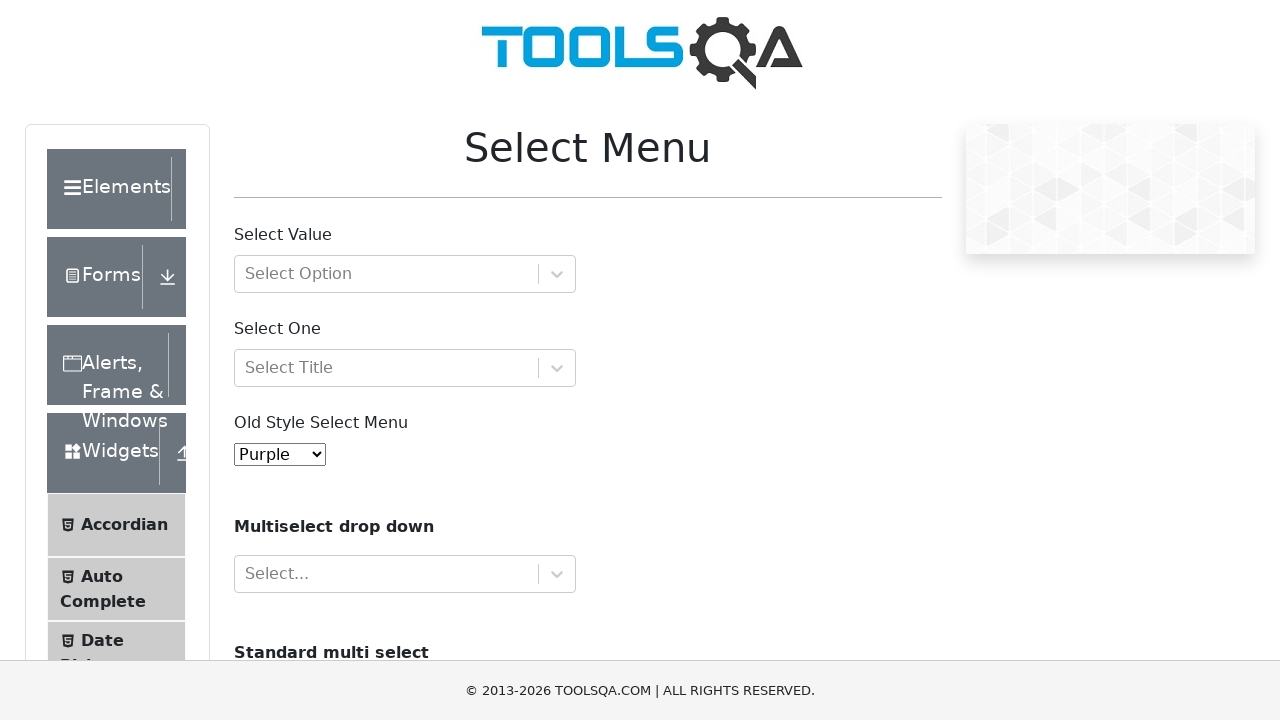

Selected 'Magenta' option by visible text from Old Style Select Menu on #oldSelectMenu
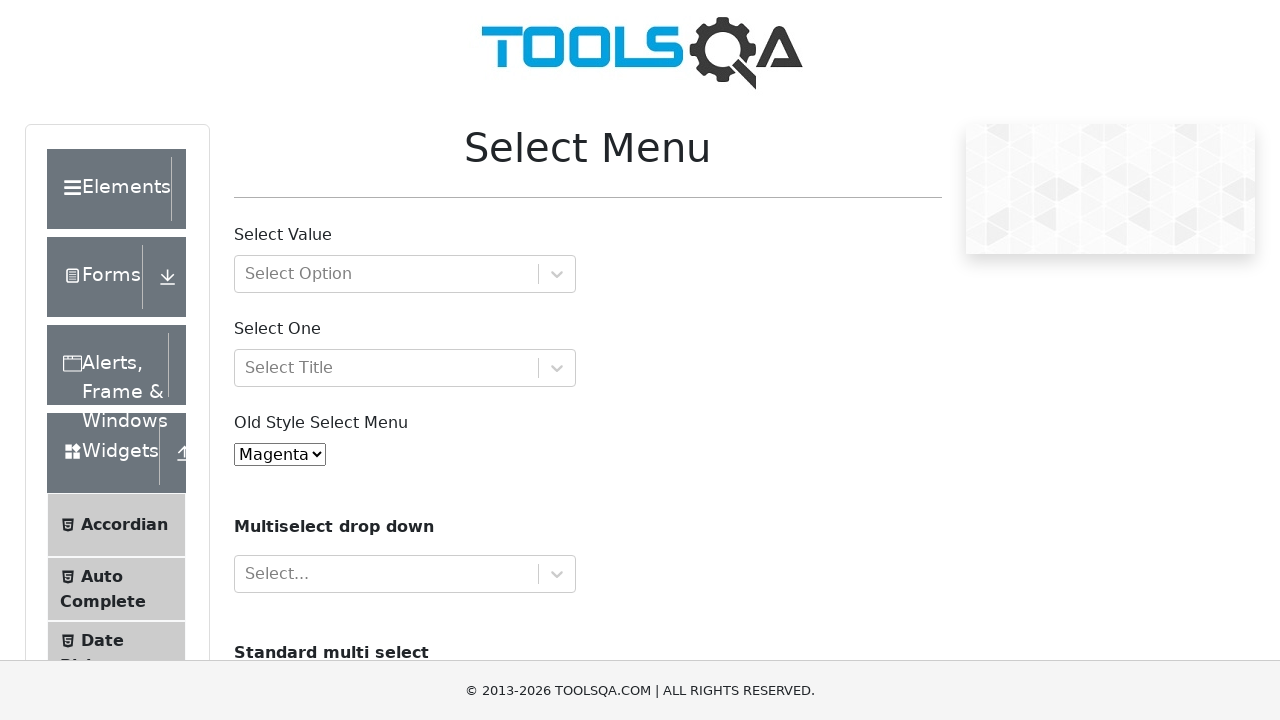

Selected 'Blue' option by value '2' from Old Style Select Menu on #oldSelectMenu
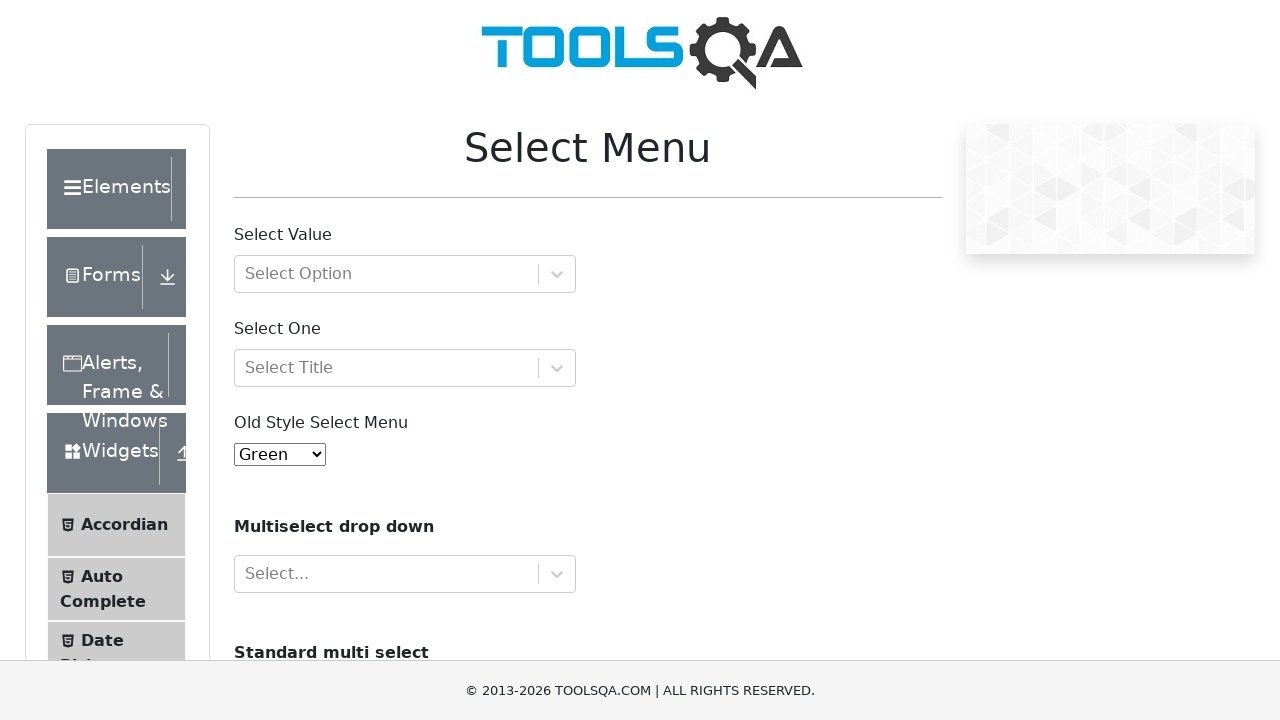

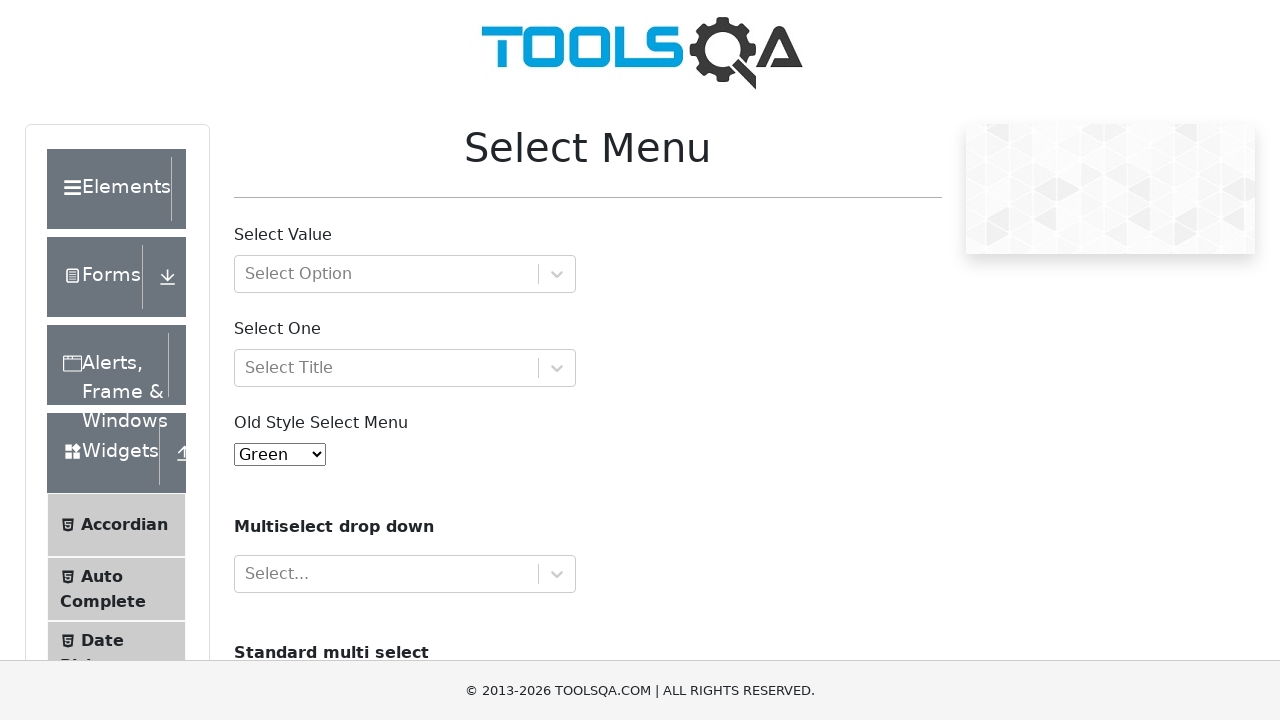